Tests searchable dropdown by clicking to open it and typing a country name to filter options

Starting URL: https://www.dummyticket.com/dummy-ticket-for-visa-application/

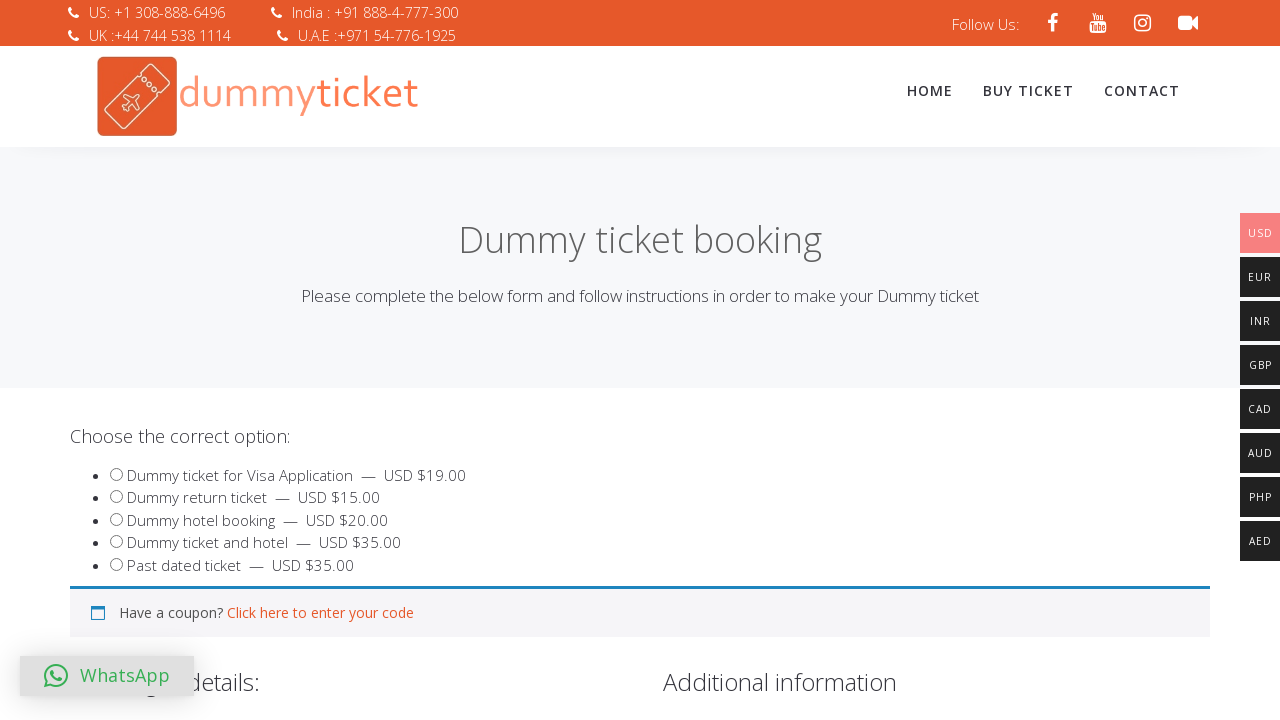

Clicked on country dropdown to open it at (599, 360) on span[aria-label='Country'] b[role='presentation']
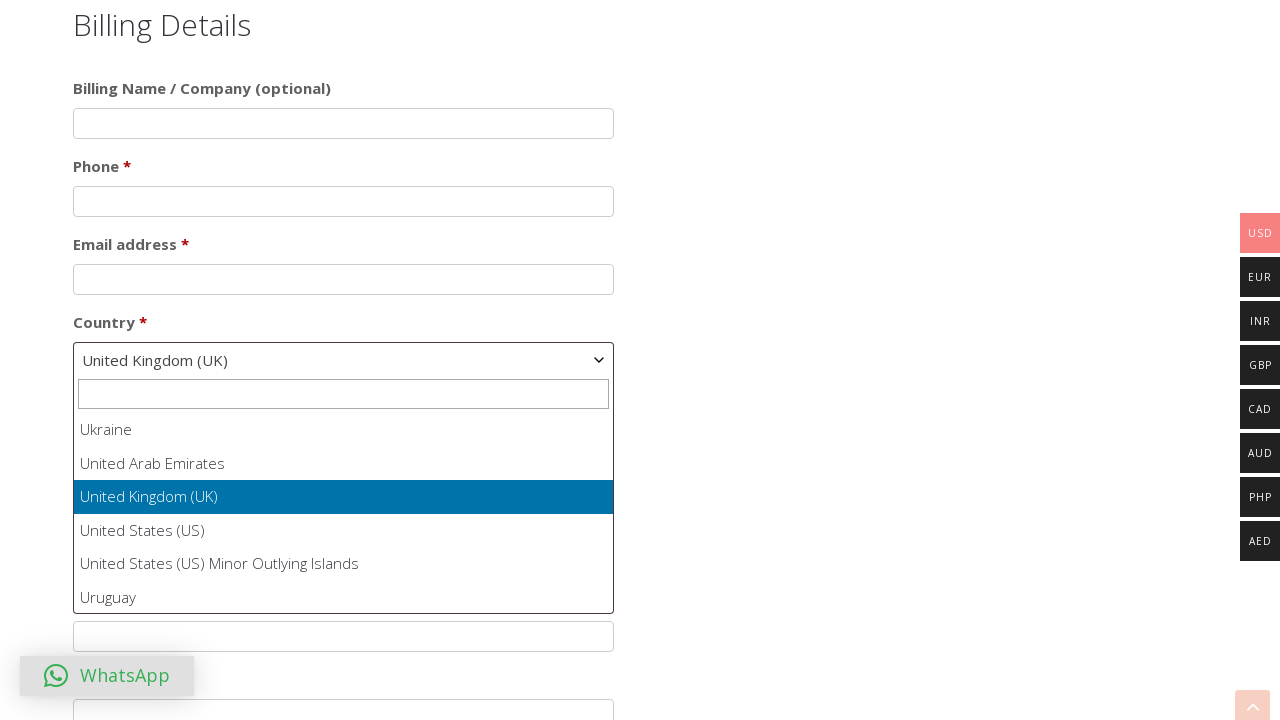

Typed 'Canada' in the country search field to filter options on input[role='combobox']
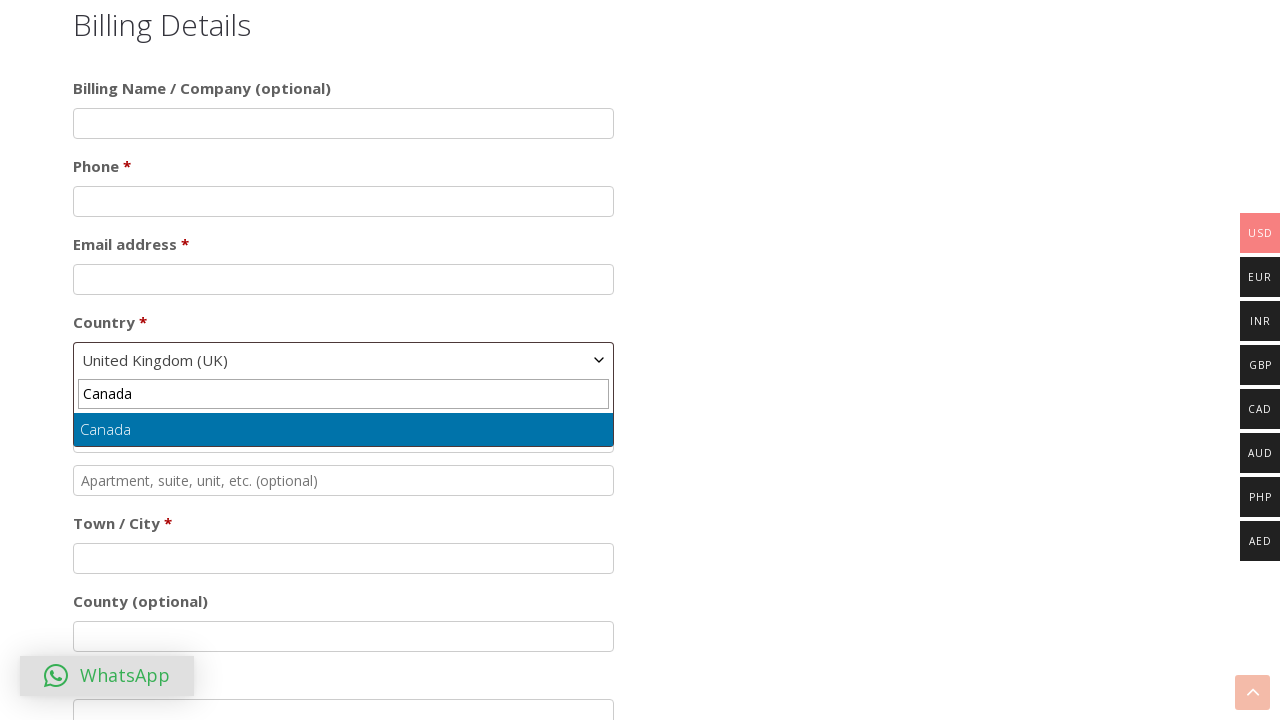

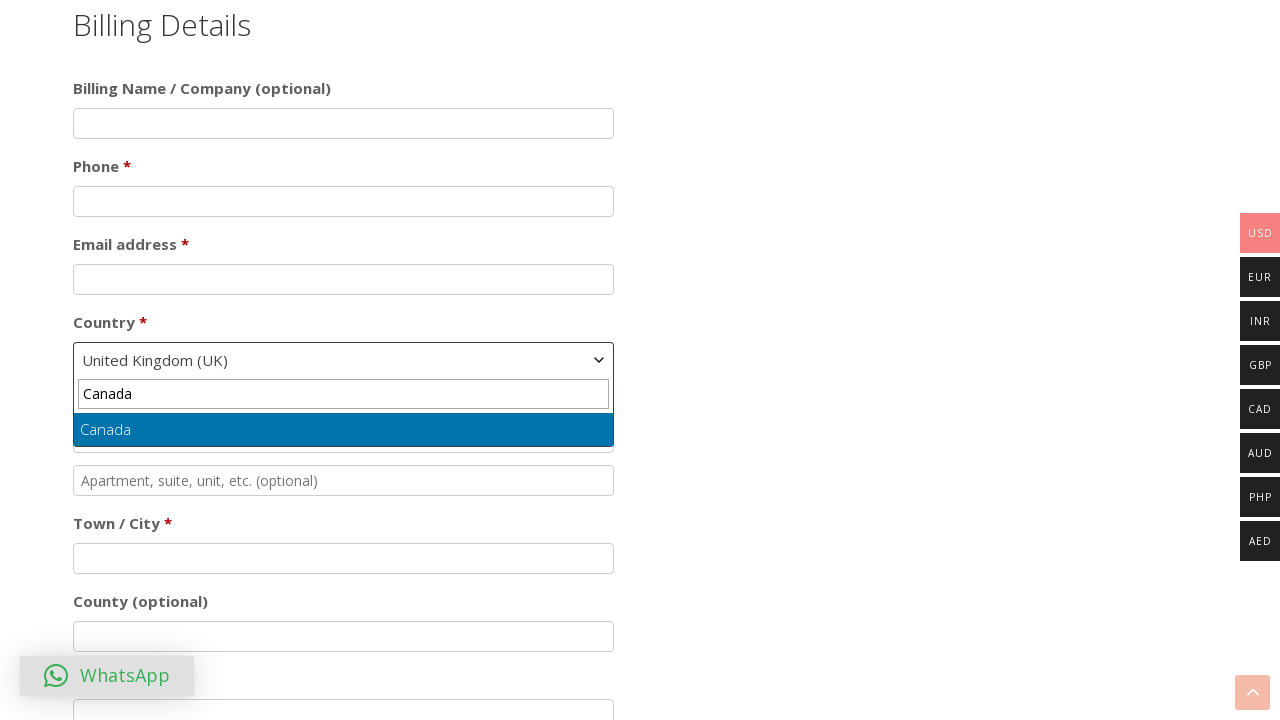